Tests that the number input field rejects letter characters and remains empty

Starting URL: https://the-internet.herokuapp.com/inputs

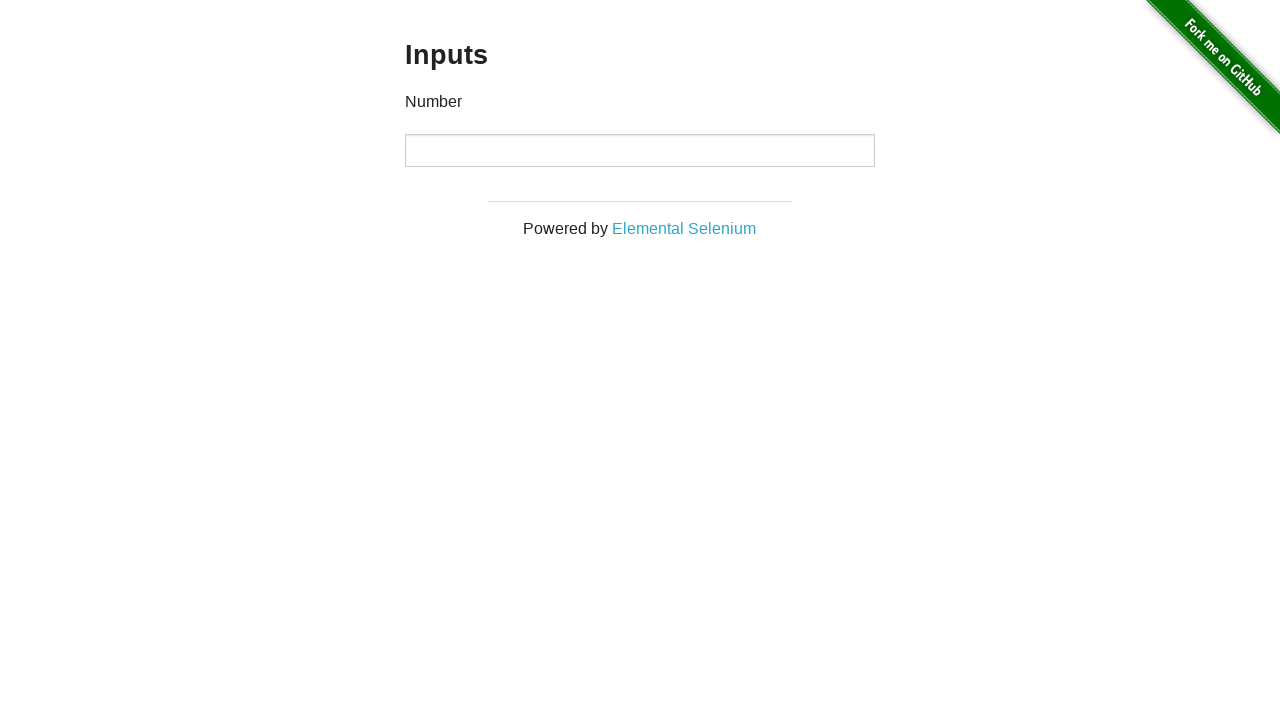

Clicked on the number input field at (640, 150) on input
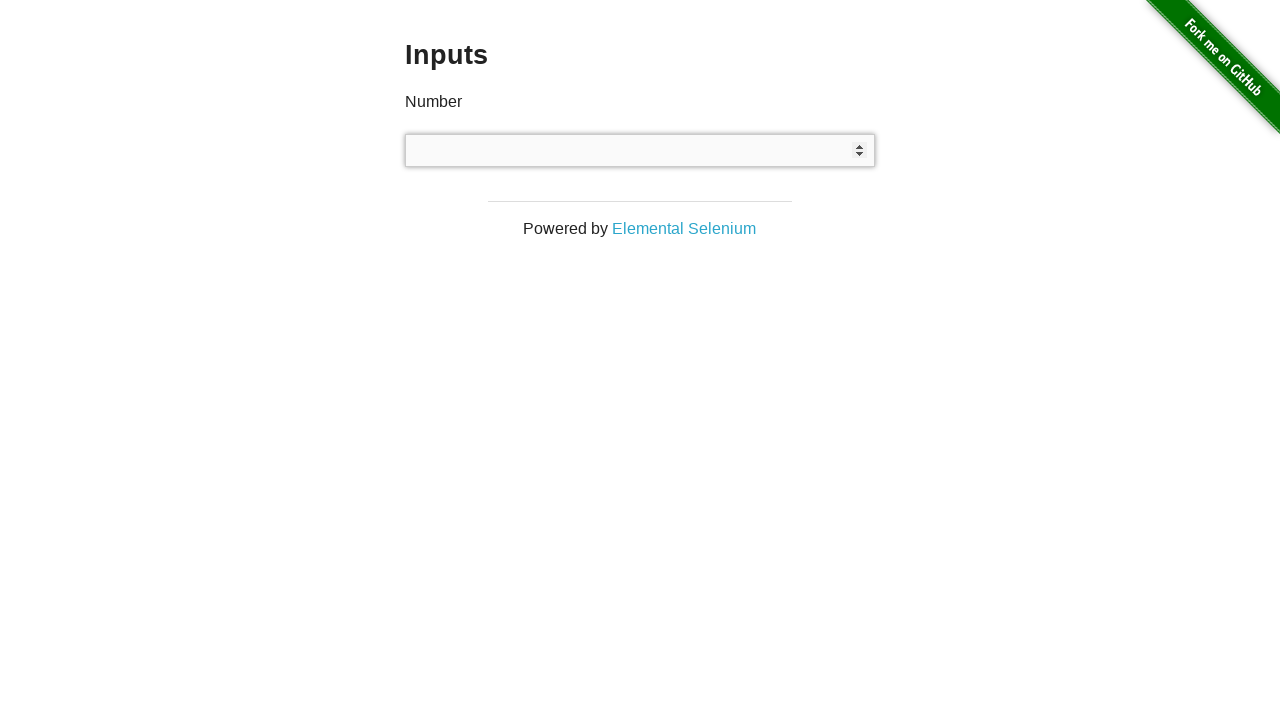

Attempted to type letters 'bbvvb' into the number input field on input
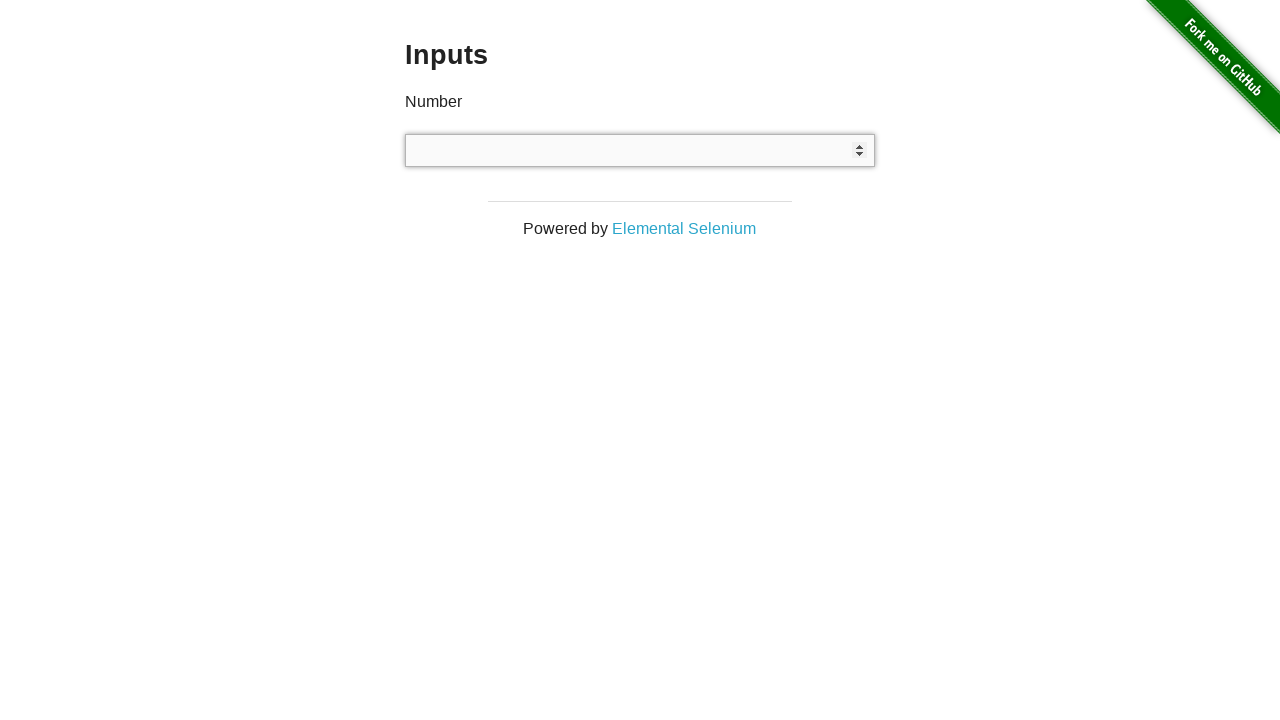

Verified that the input field remained empty, rejecting letter characters
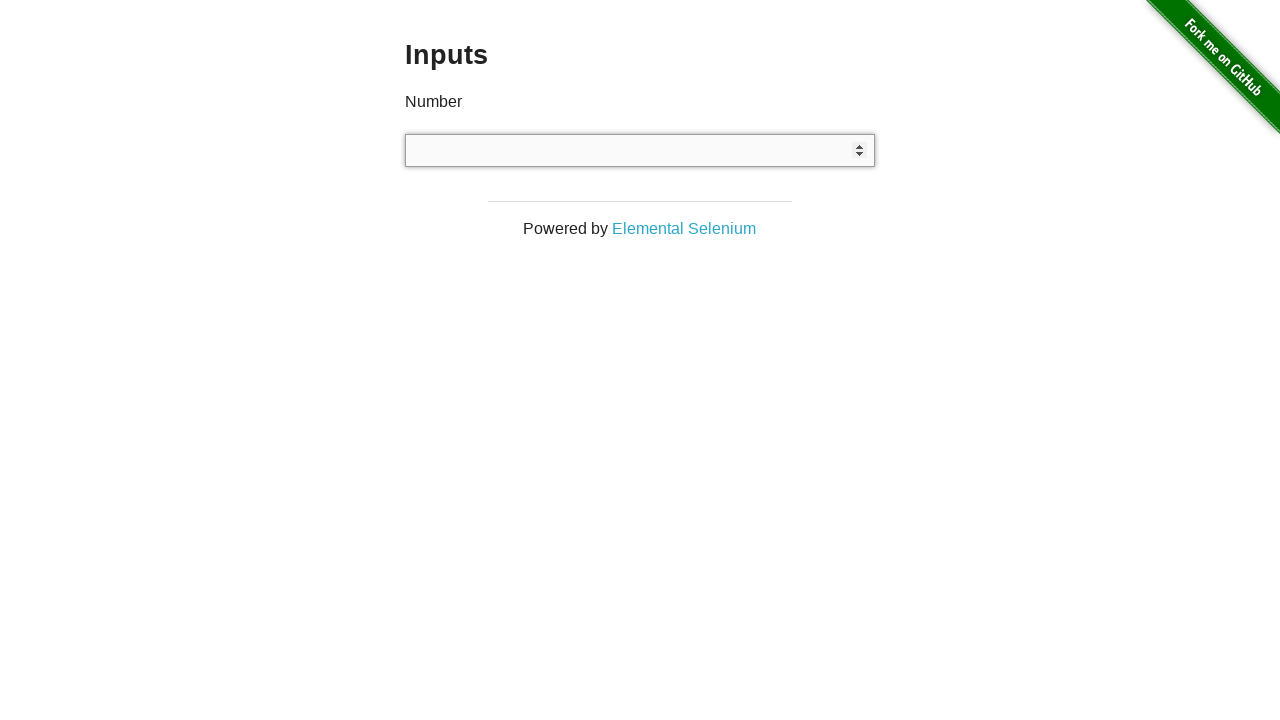

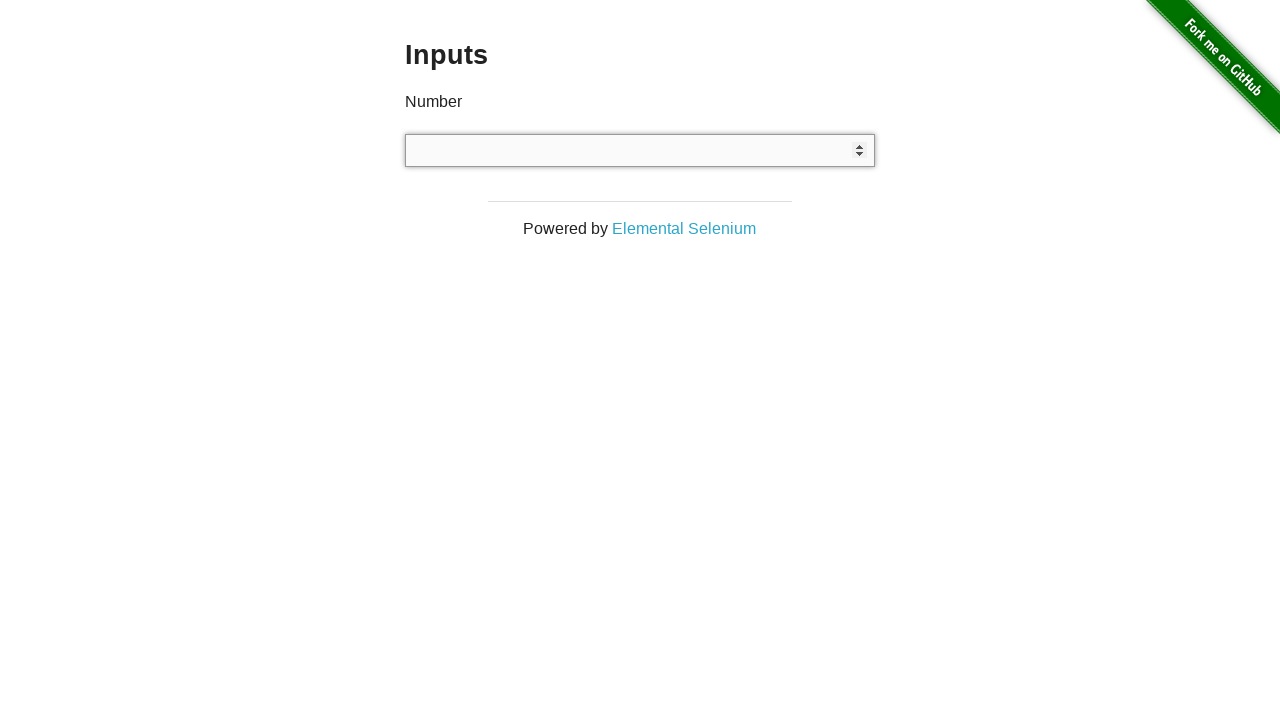